Tests browser window handling functionality by clicking buttons that open new tabs and windows, then switching to each child window to verify content is displayed correctly.

Starting URL: https://demoqa.com/browser-windows

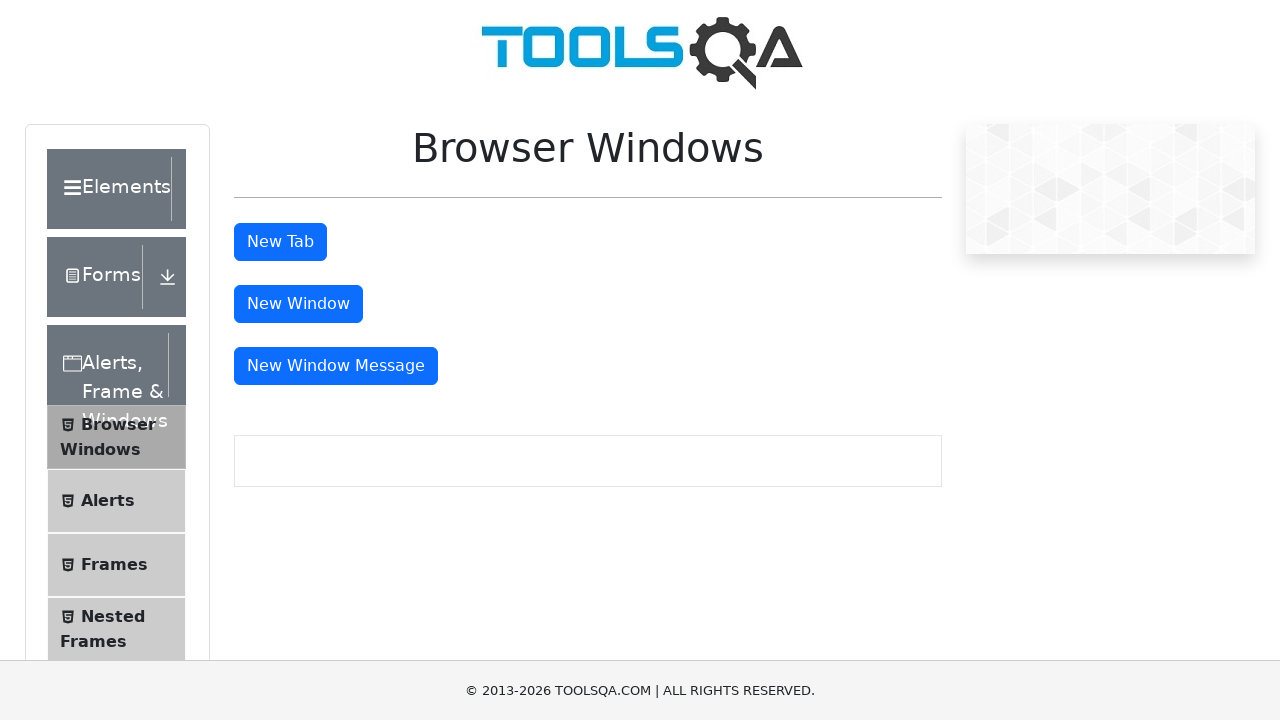

Clicked button to open new tab at (280, 242) on button#tabButton
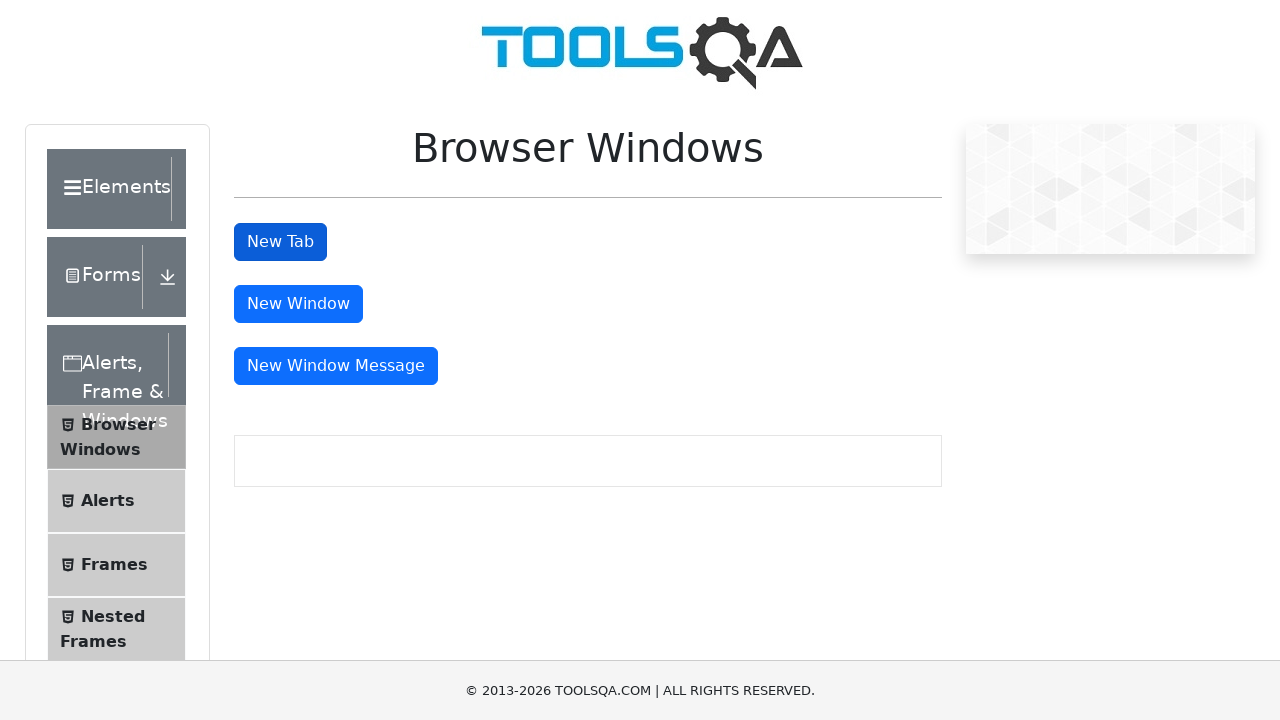

Clicked button to open new window at (298, 304) on button#windowButton
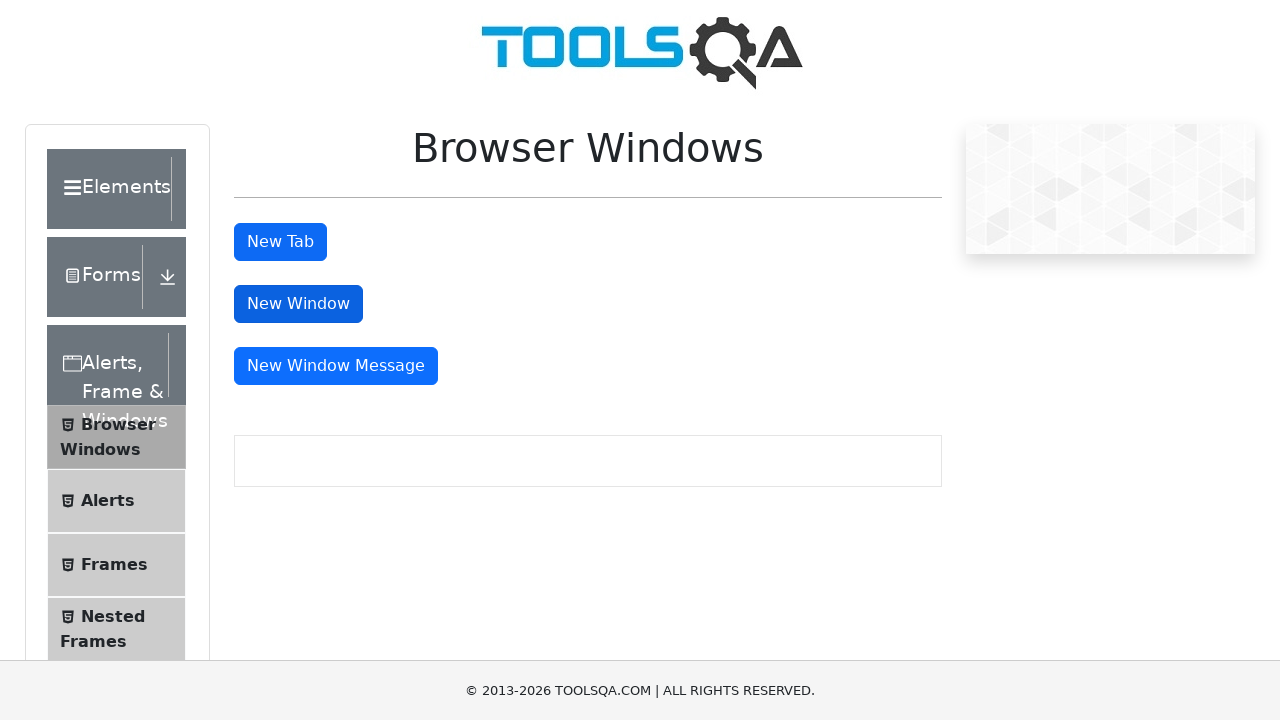

Waited for new windows to open
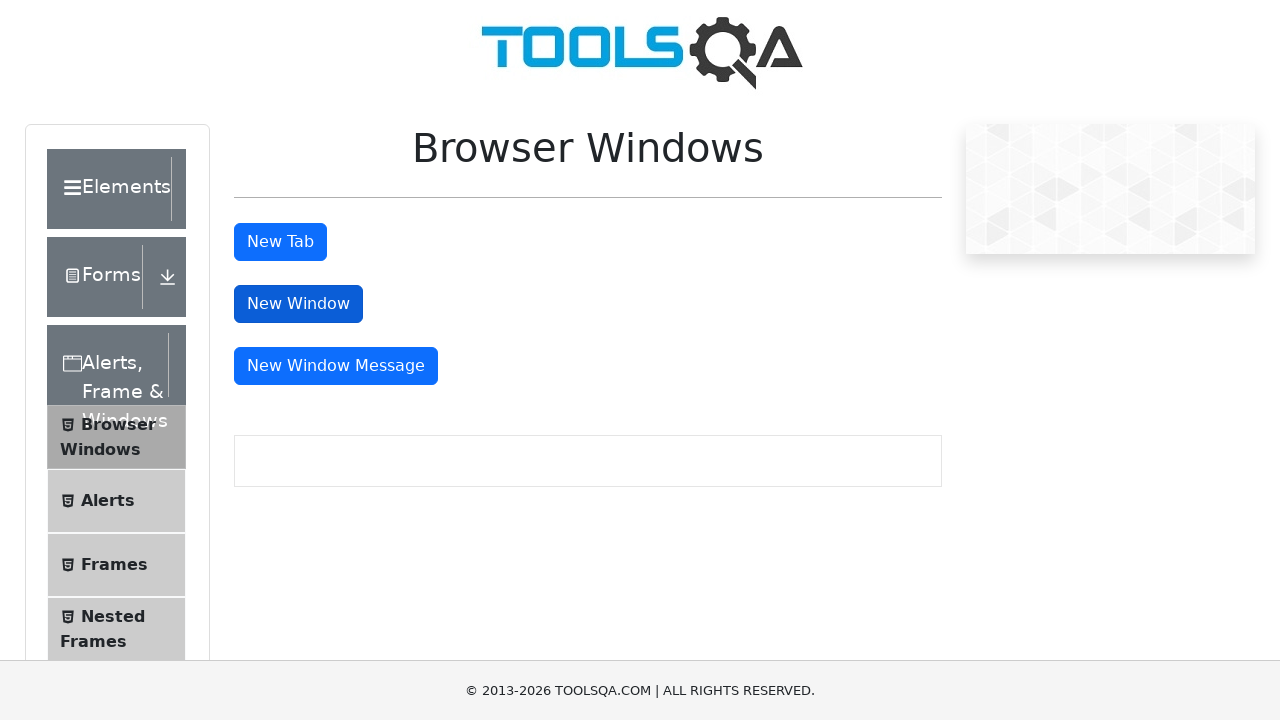

Retrieved all pages from browser context
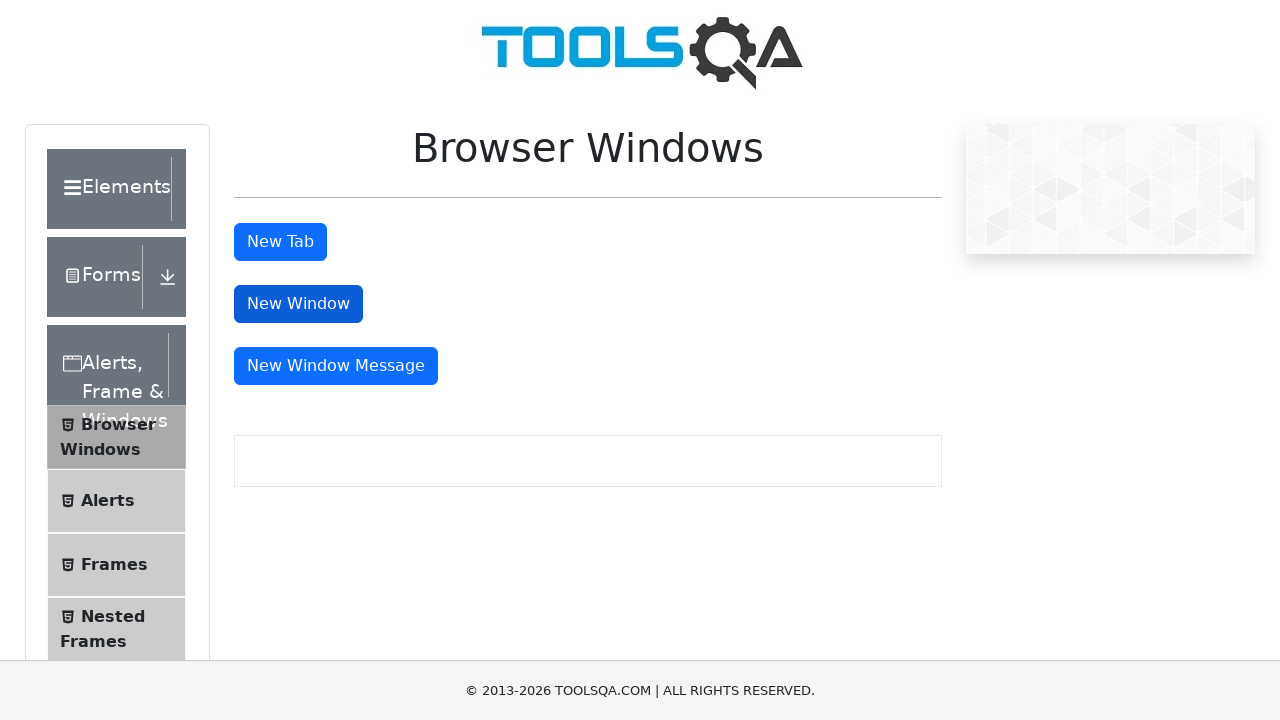

Waited for sample heading to appear in child window
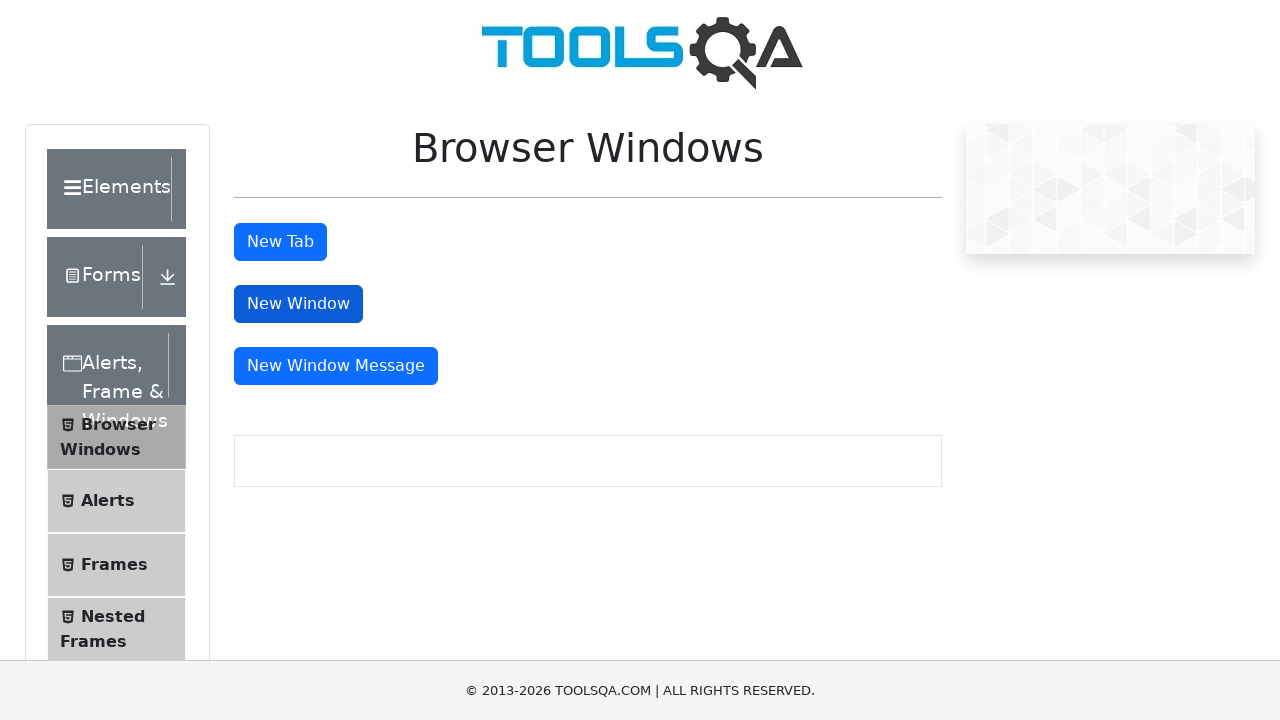

Retrieved heading text from child window: 'This is a sample page'
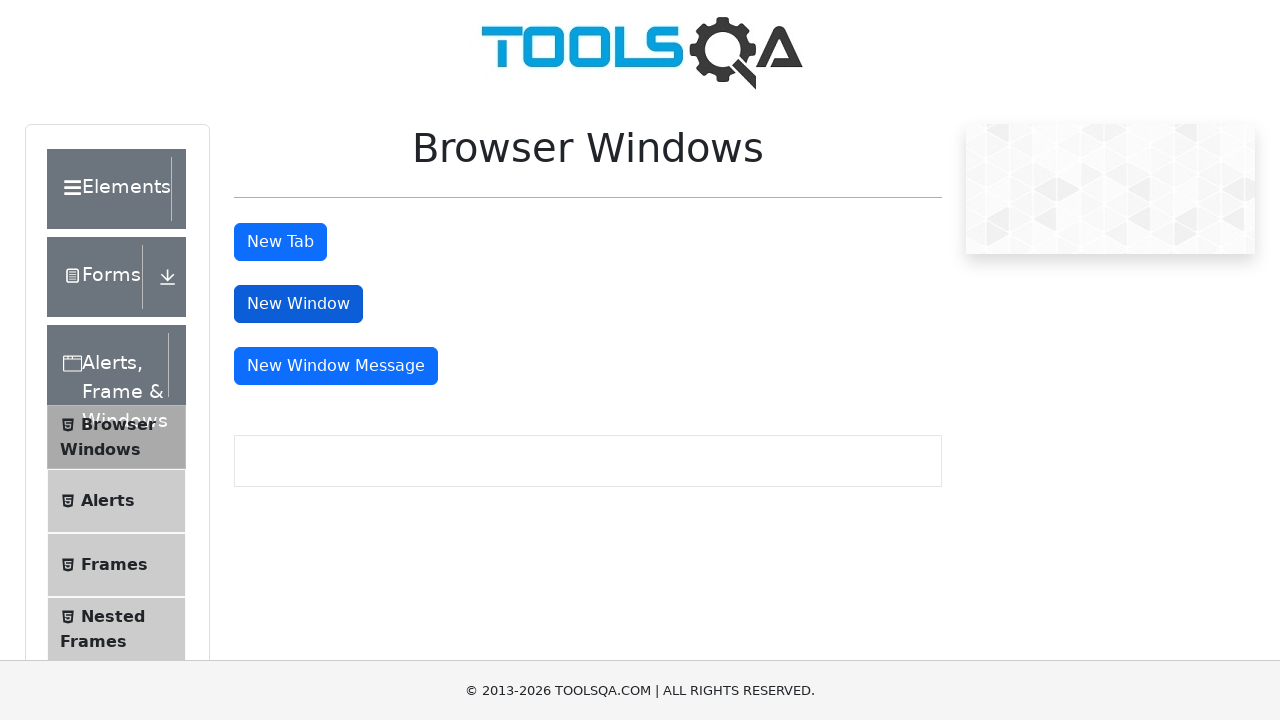

Printed heading text: 'This is a sample page'
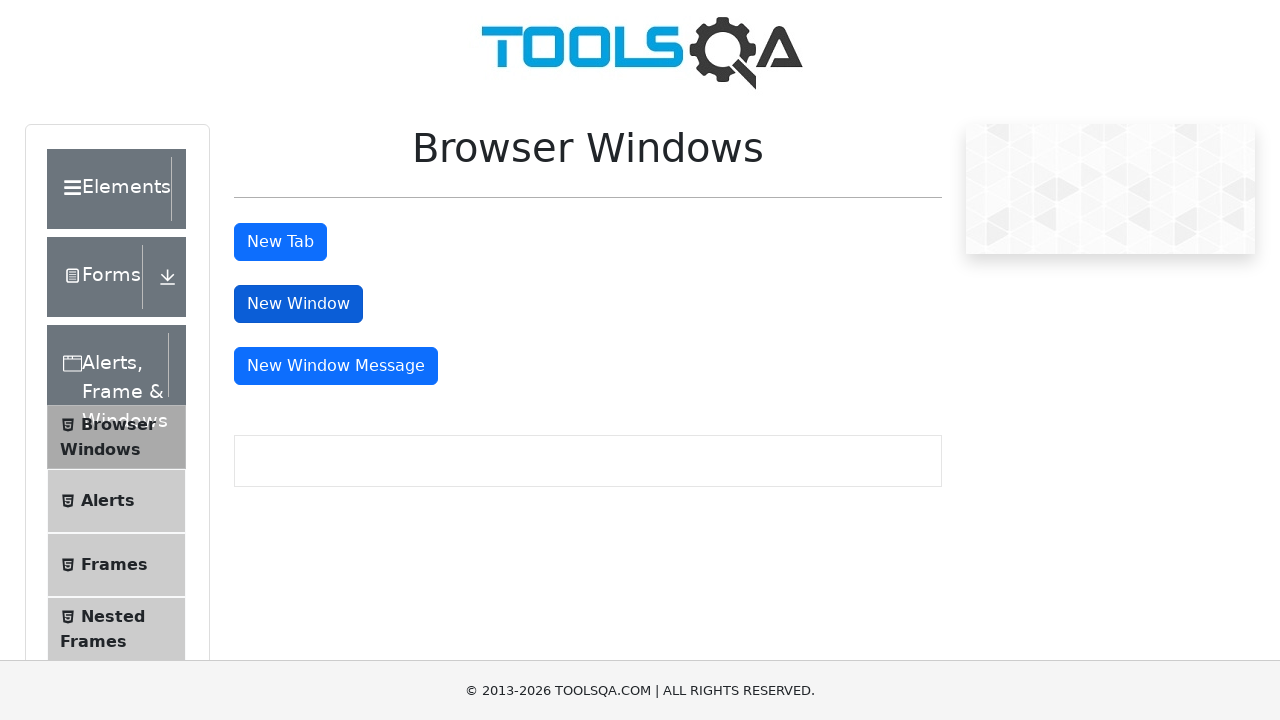

Waited for sample heading to appear in child window
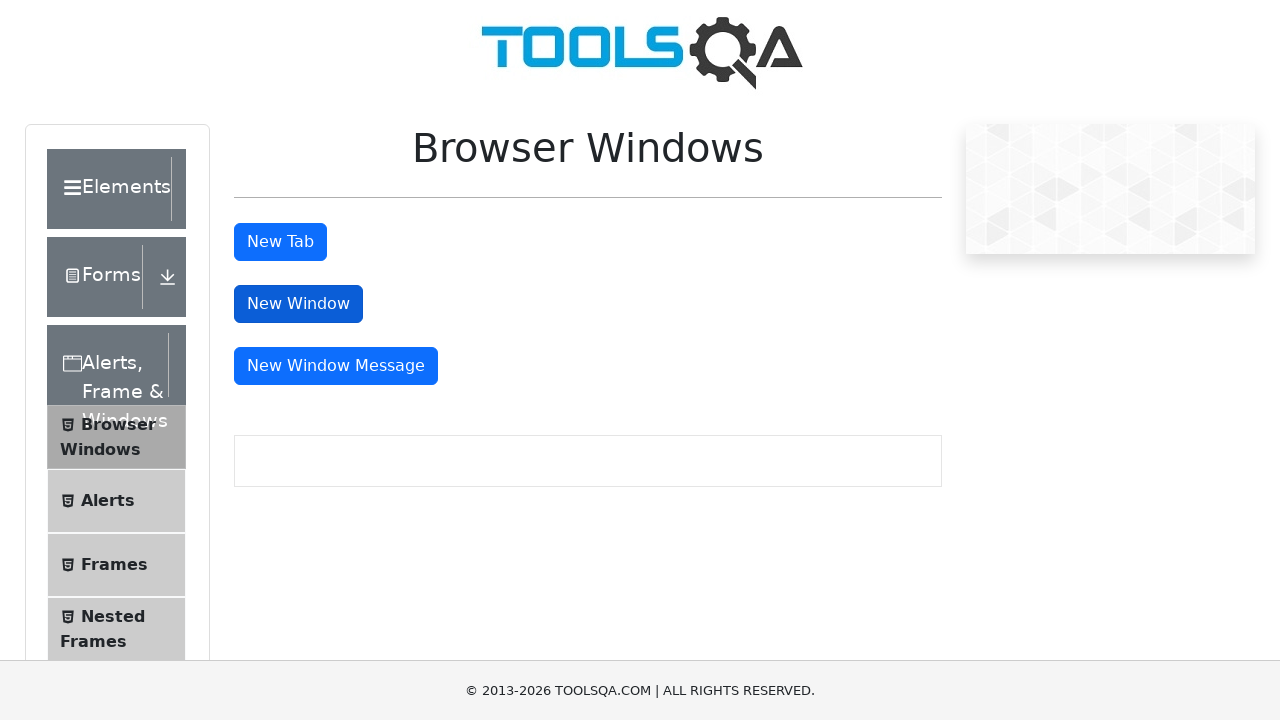

Retrieved heading text from child window: 'This is a sample page'
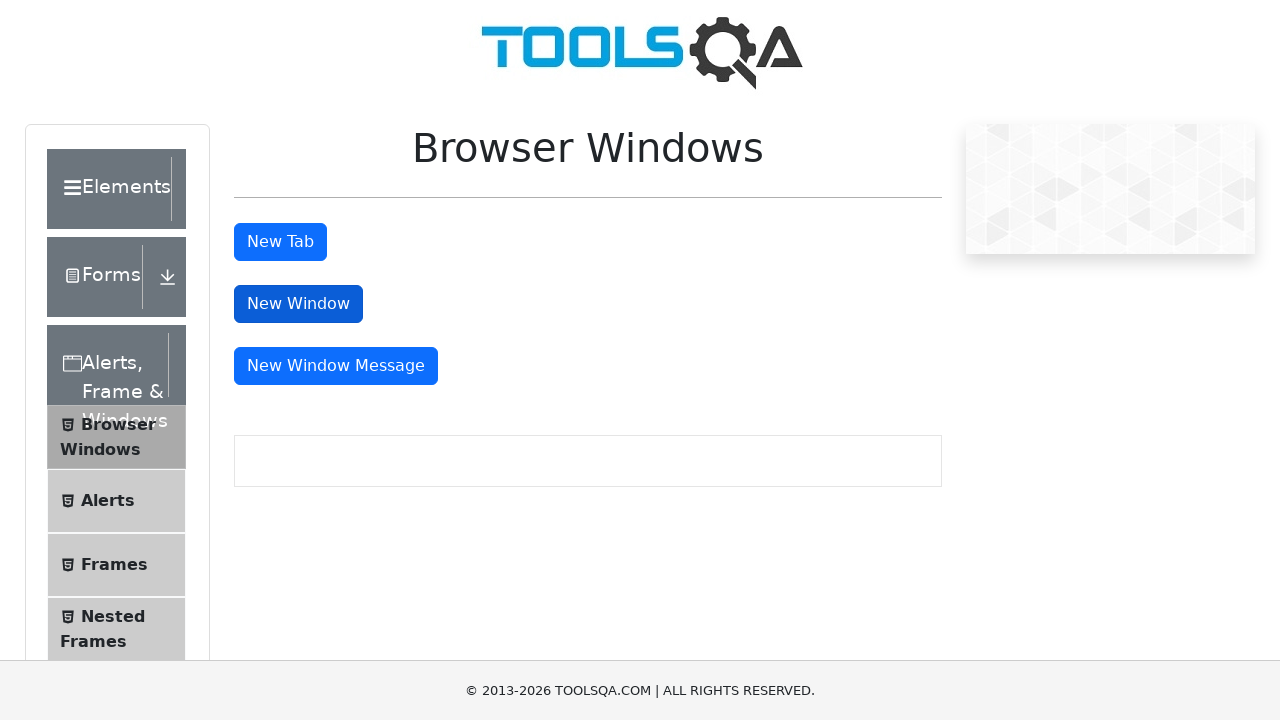

Printed heading text: 'This is a sample page'
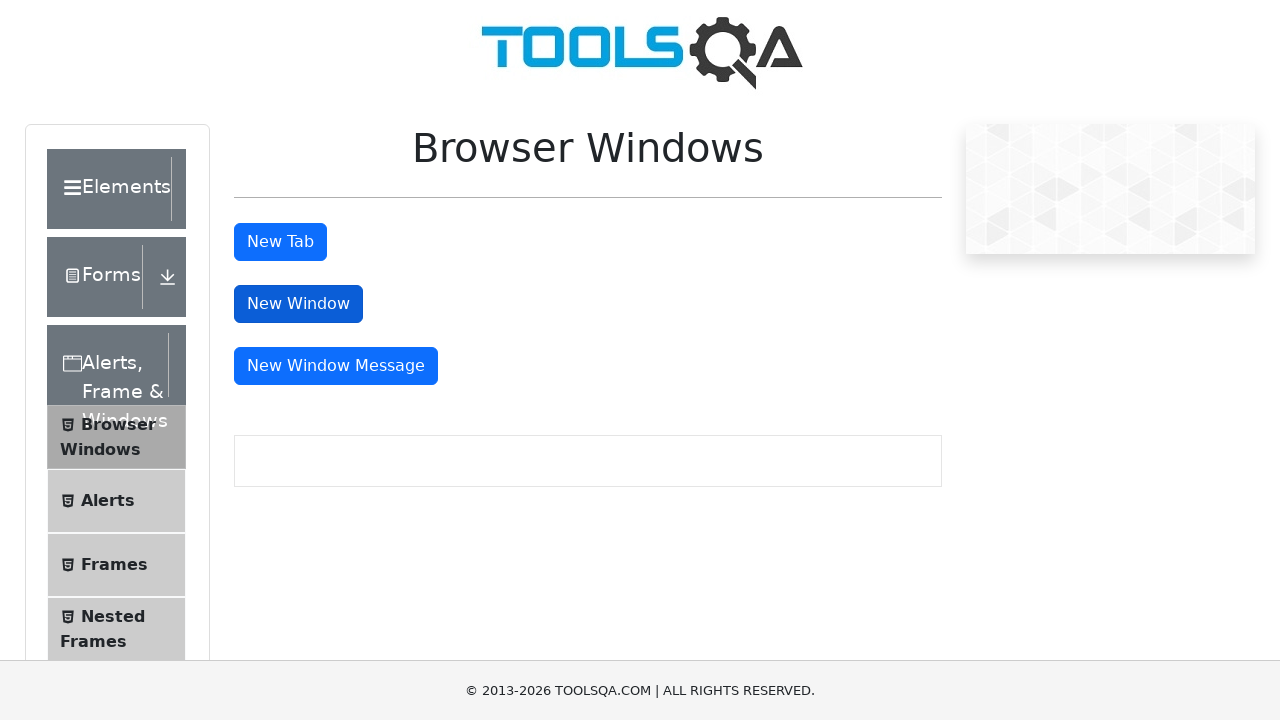

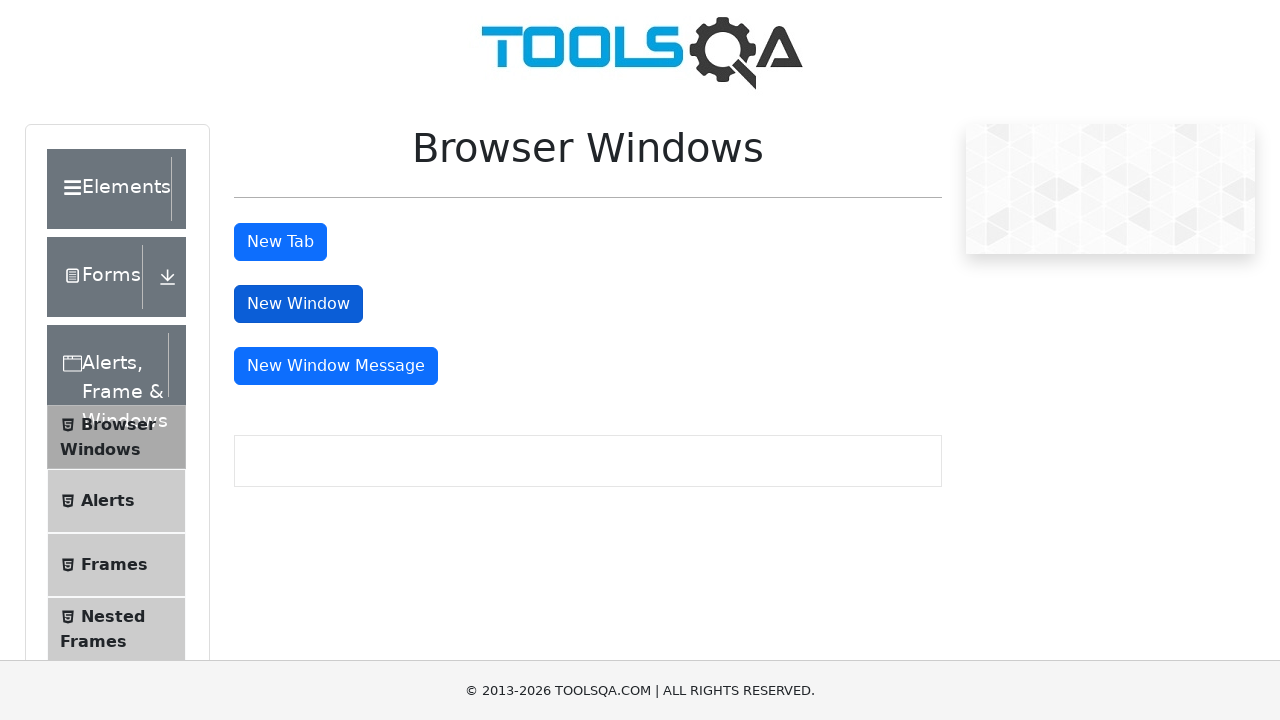